Tests selecting different radio button options

Starting URL: https://formy-project.herokuapp.com/radiobutton

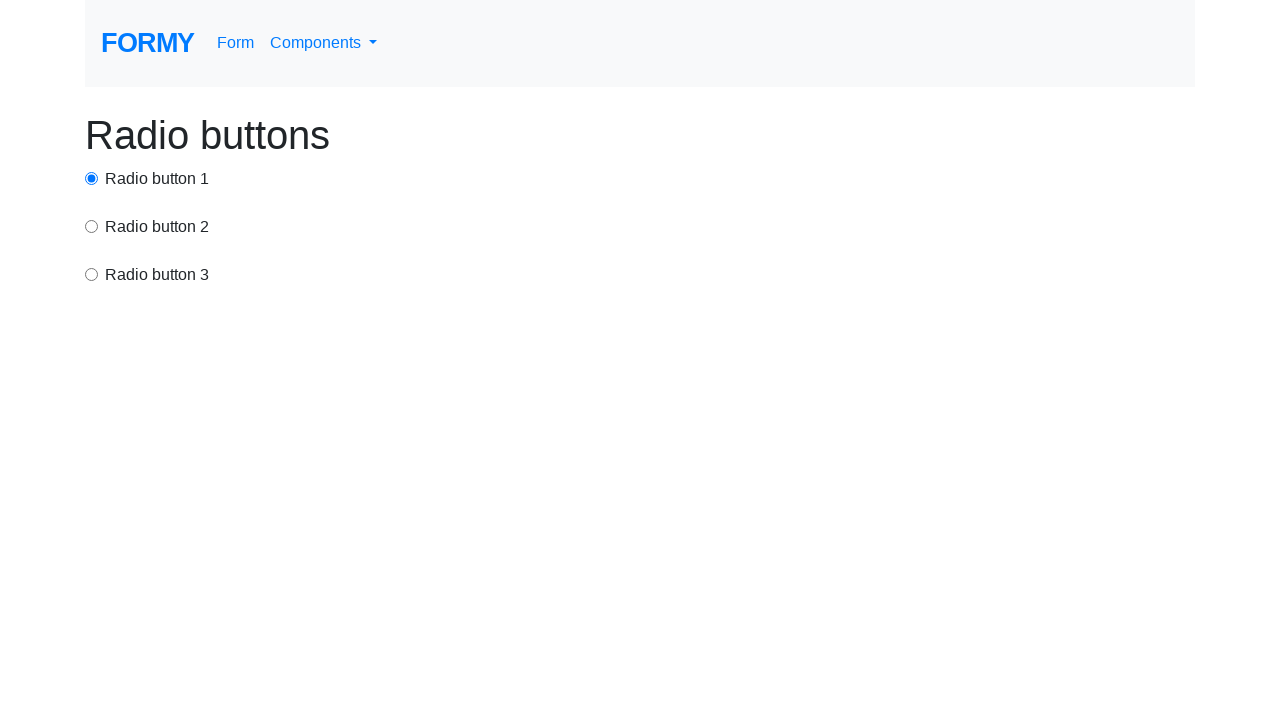

Clicked first radio button at (92, 178) on #radio-button-1
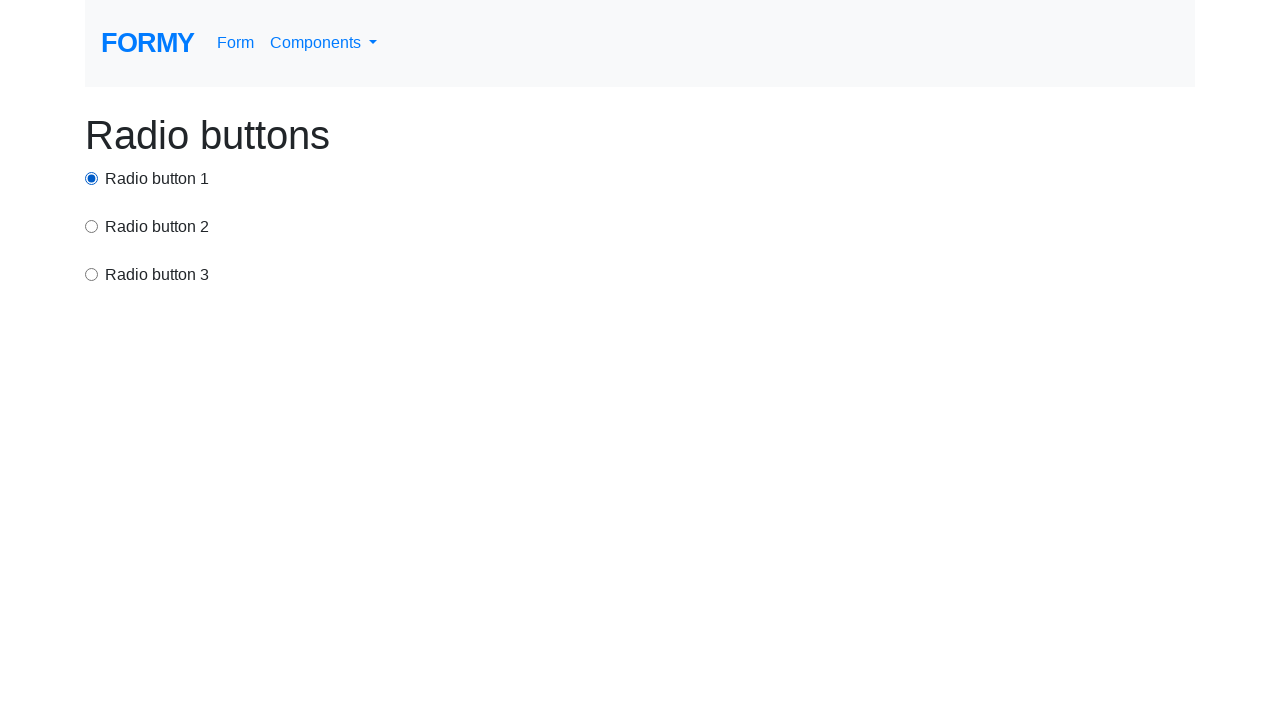

Clicked second radio button using CSS selector at (92, 226) on input[value='option2']
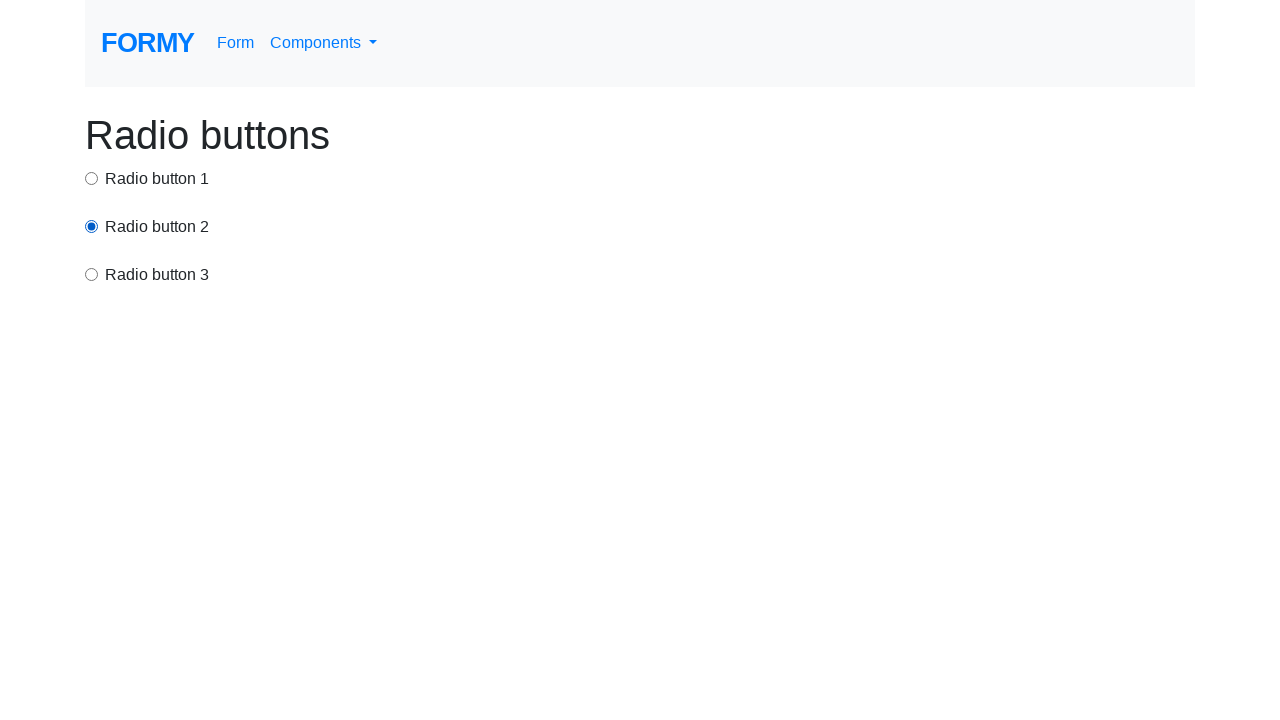

Clicked third radio button using XPath at (92, 274) on xpath=/html/body/div/div[3]/input
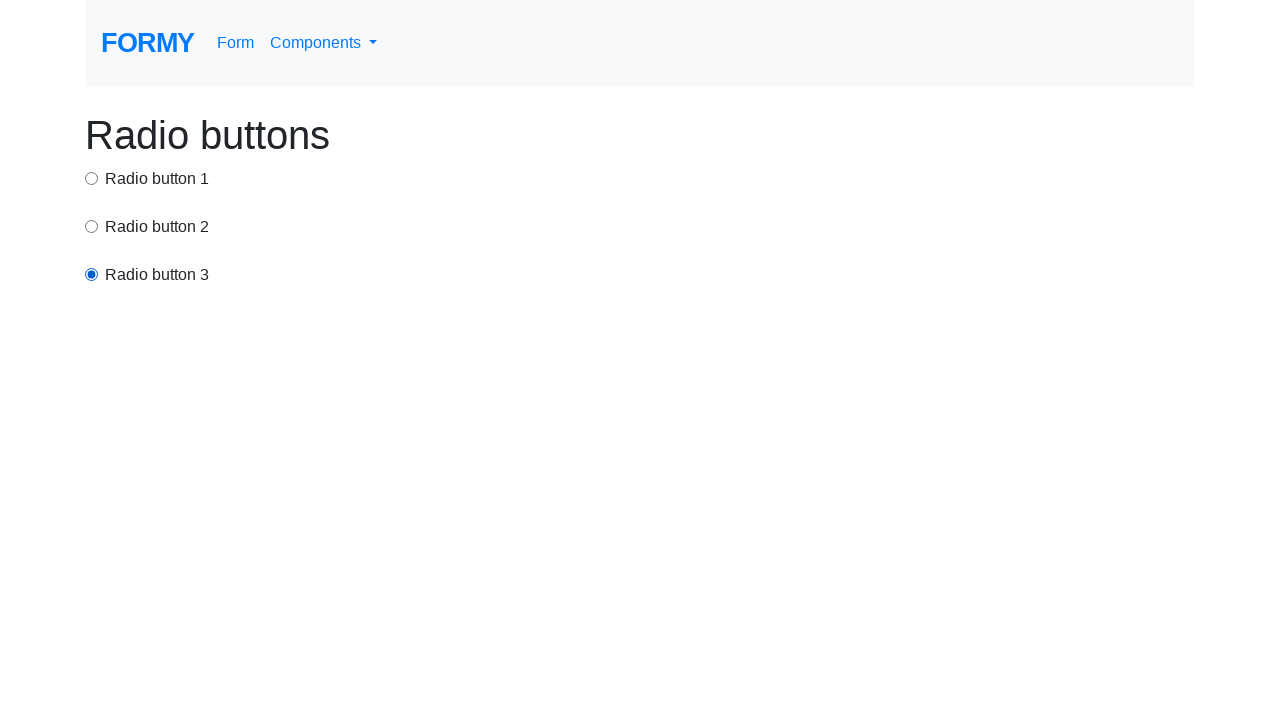

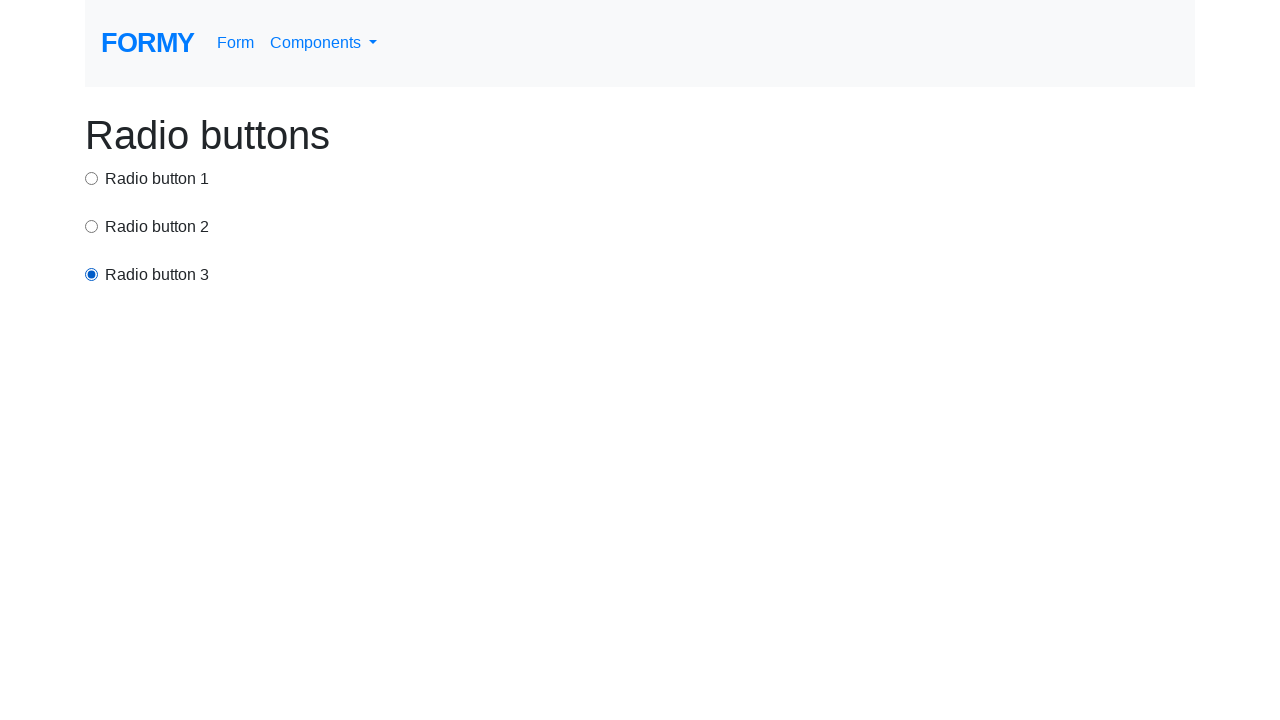